Tests form submission on Selenium's official web form demo page by filling text input, password, textarea fields, selecting a dropdown option, and clicking the submit button.

Starting URL: https://www.selenium.dev/selenium/web/web-form.html

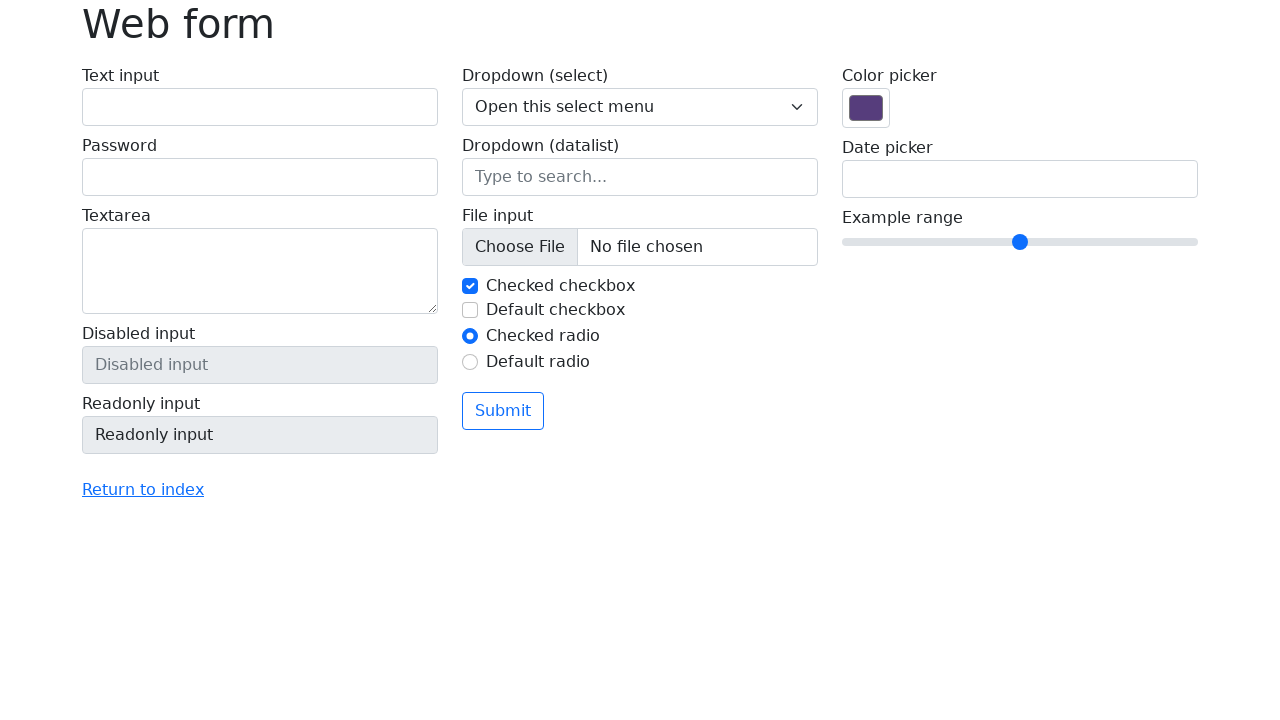

Filled text input field with 'UserName' on input[name='my-text']
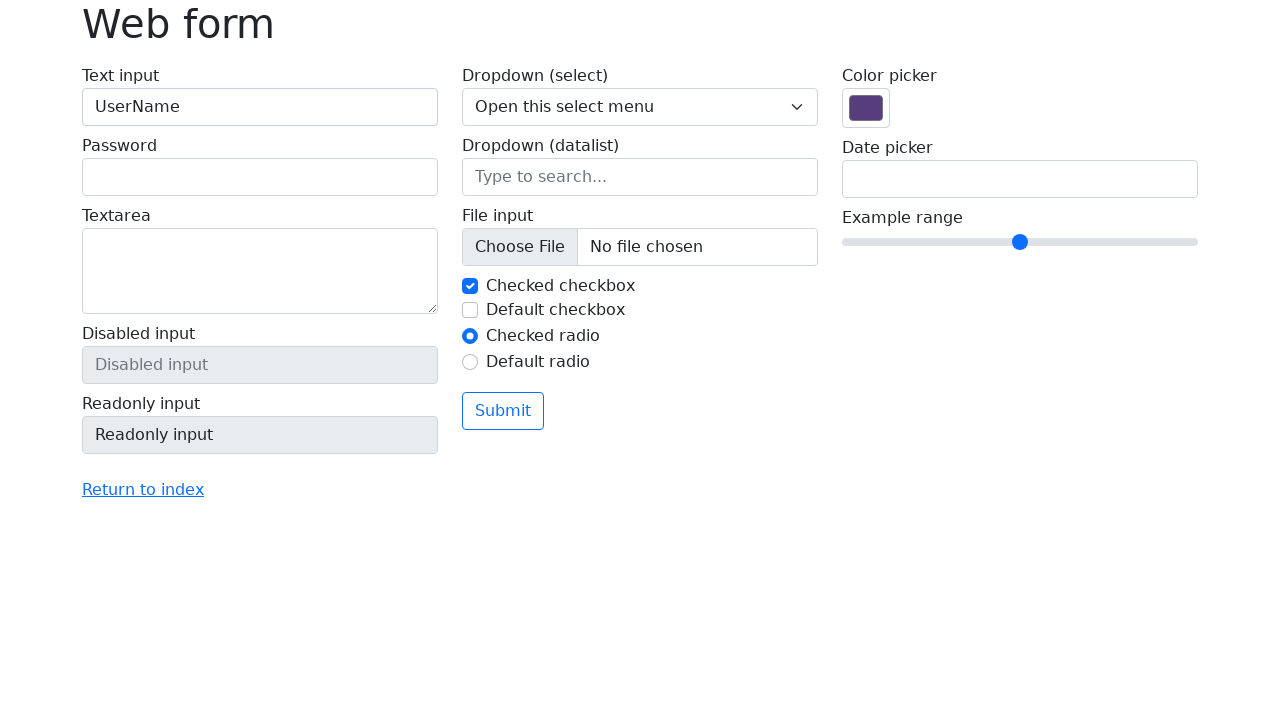

Filled password field with 'Password' on input[name='my-password']
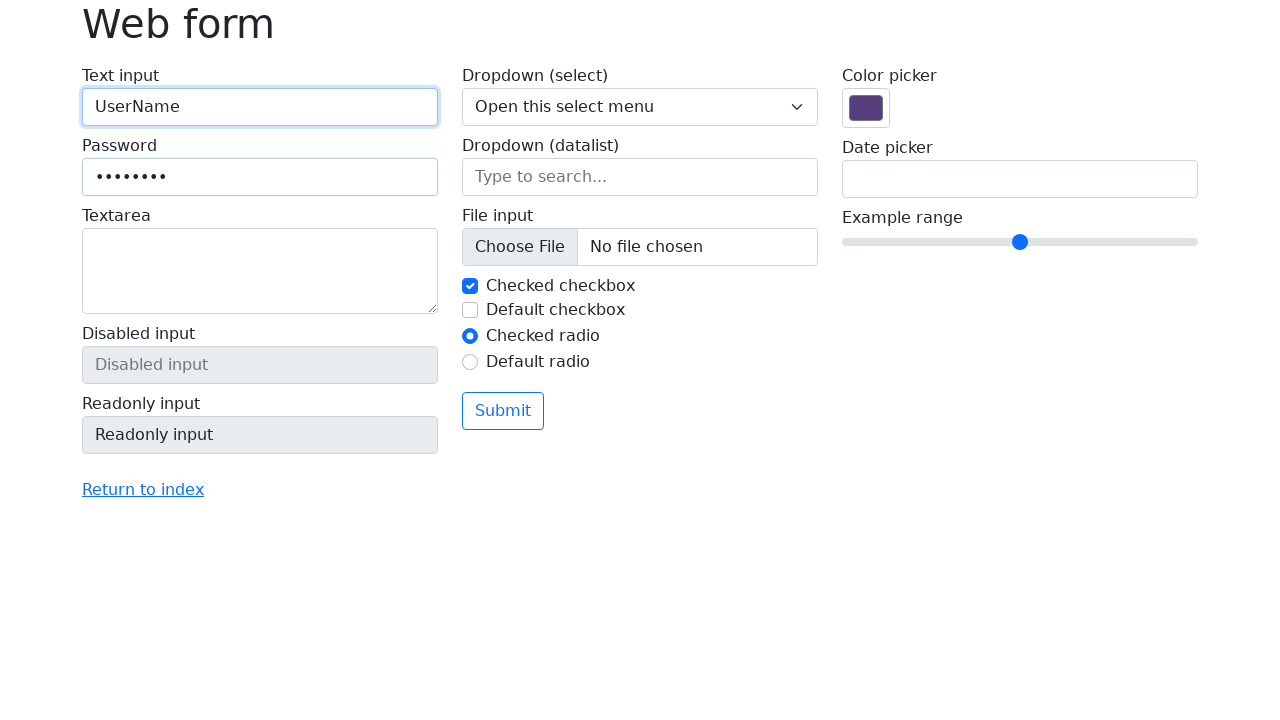

Filled textarea field with 'Happy to support' on textarea[name='my-textarea']
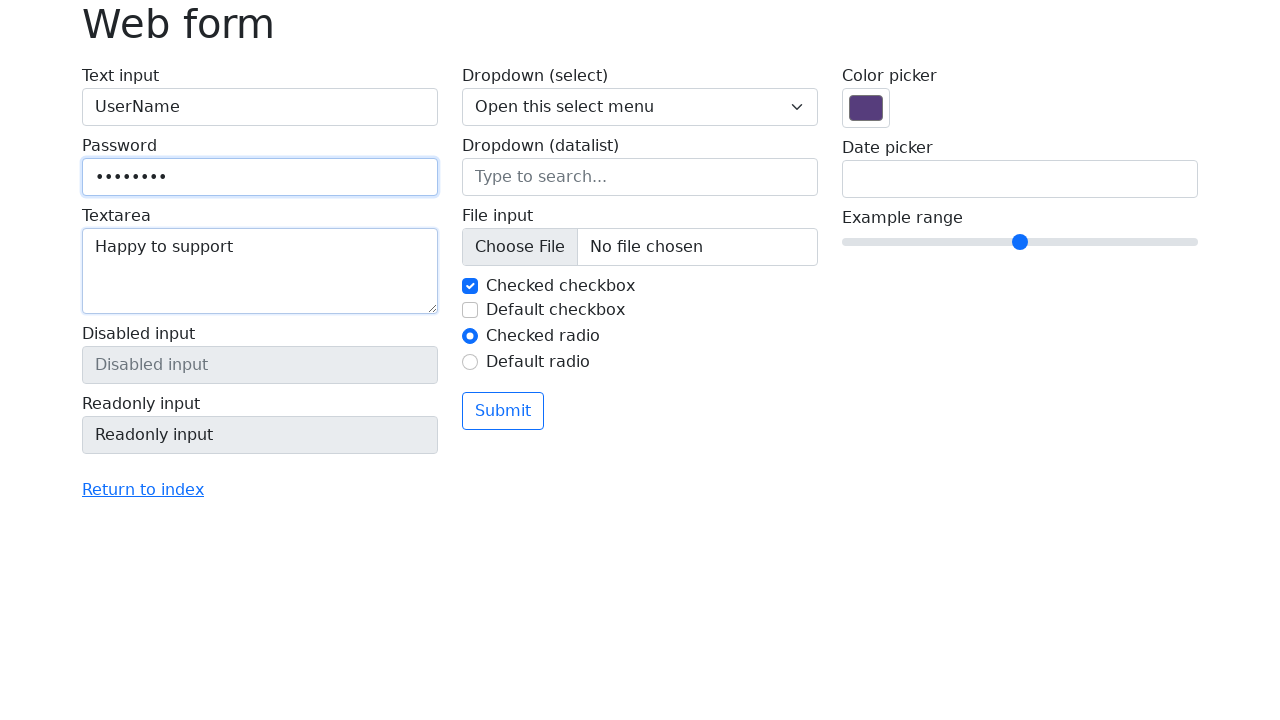

Selected 'One' from dropdown menu on select
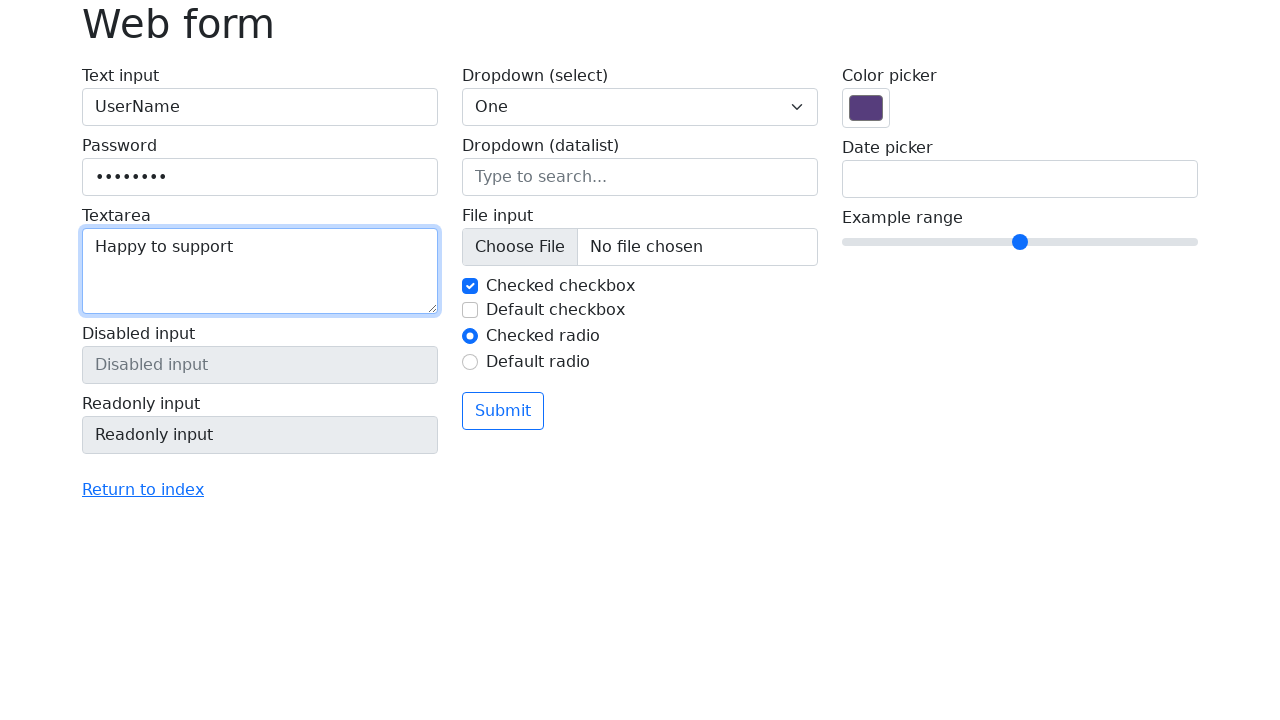

Clicked submit button to submit form at (503, 411) on button
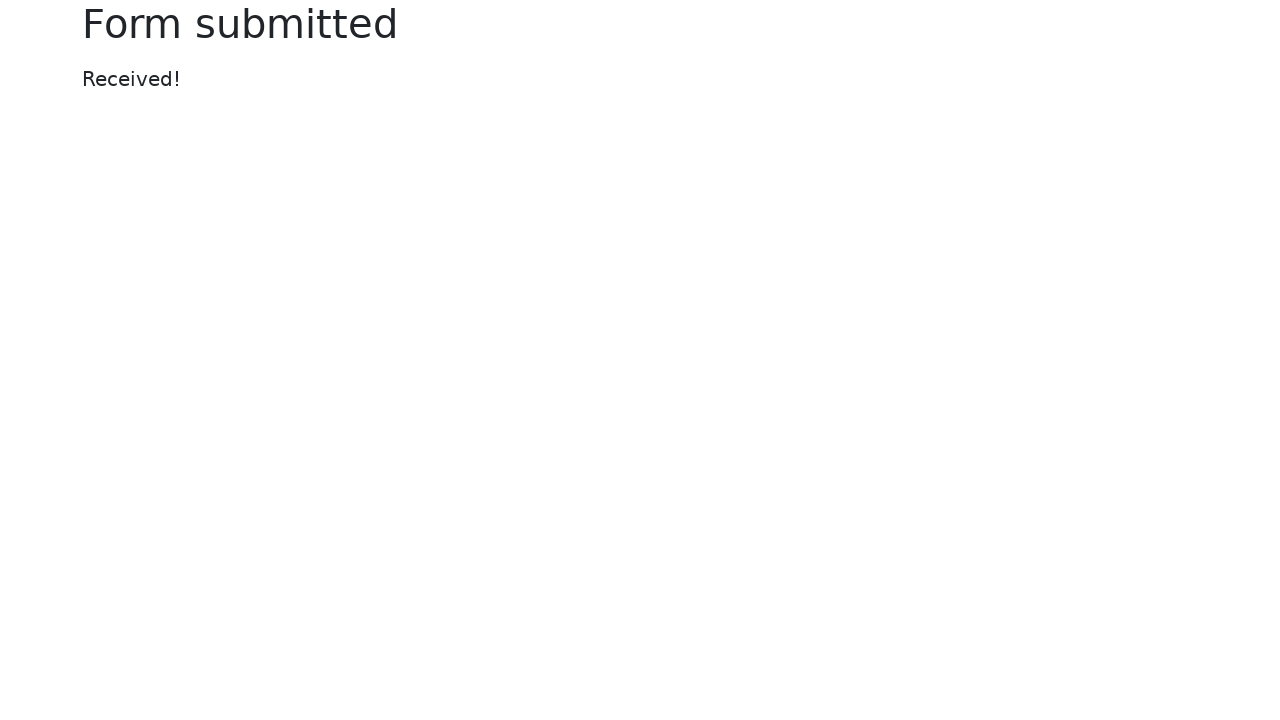

Form submission completed and page loaded
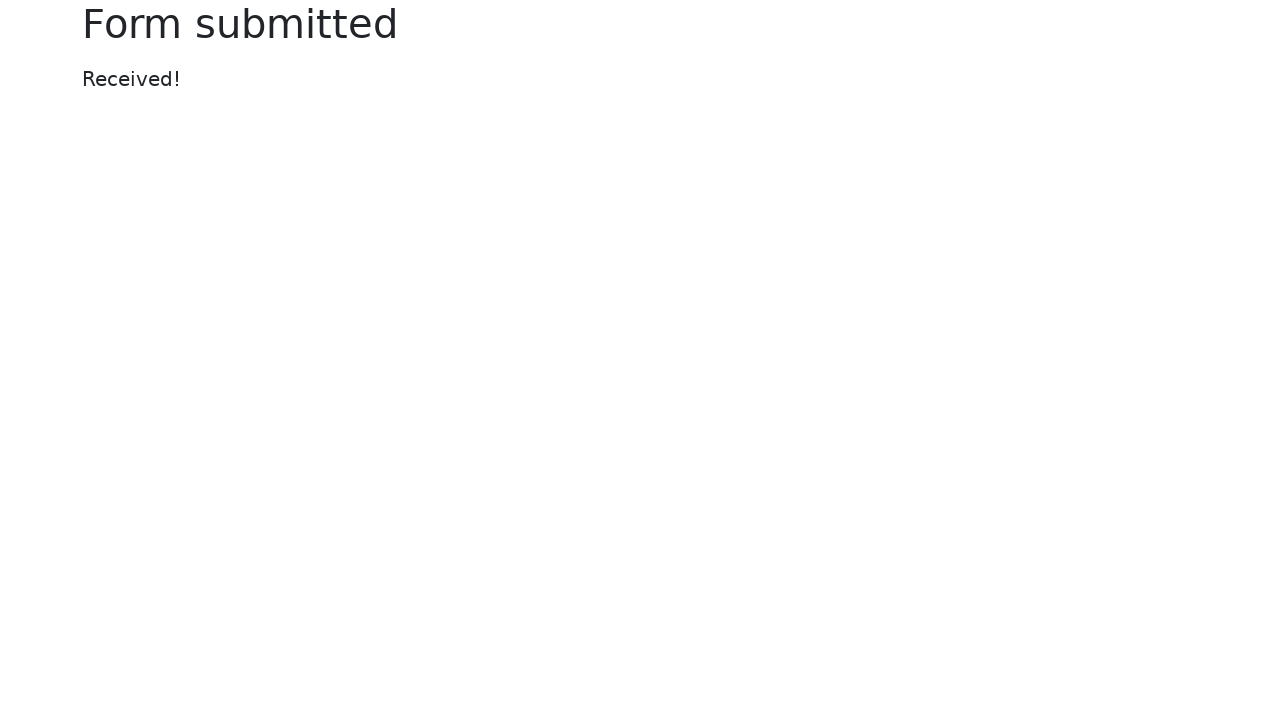

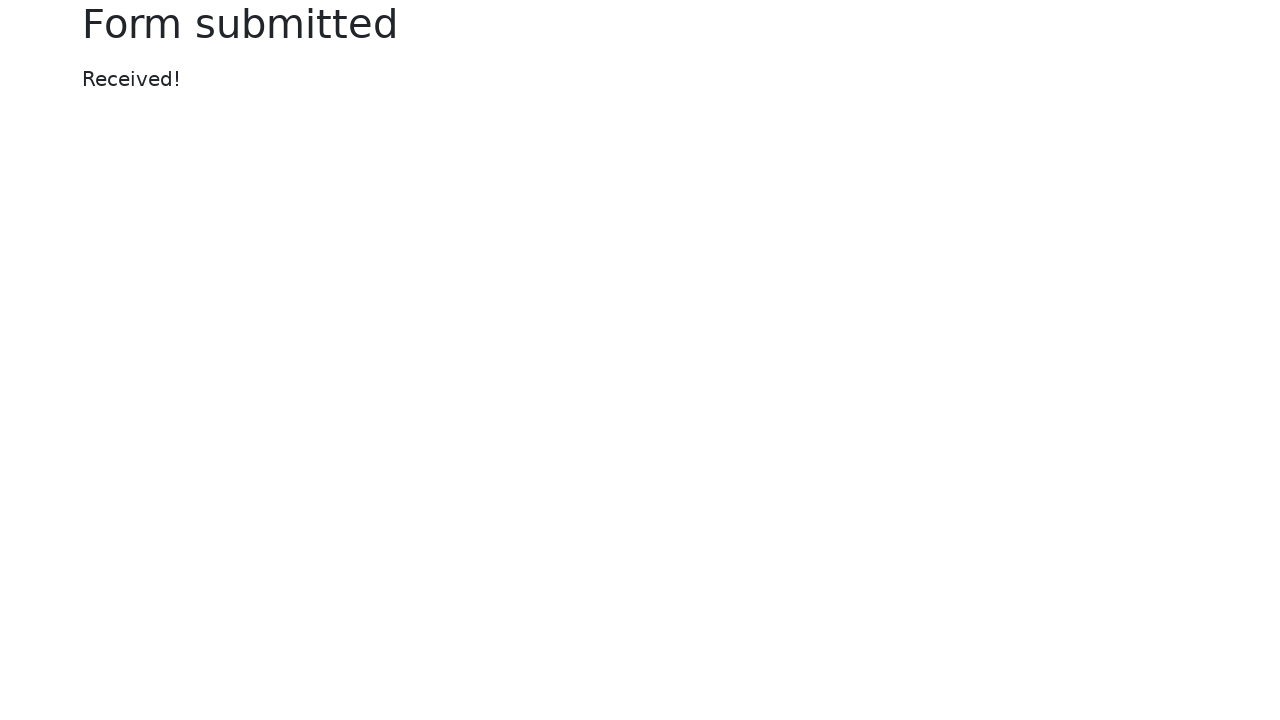